Tests filling in the leave year start date form with day, month, and year values on the UK government holiday entitlement calculator

Starting URL: https://www.gov.uk/calculate-your-holiday-entitlement/y/irregular-hours-and-part-year

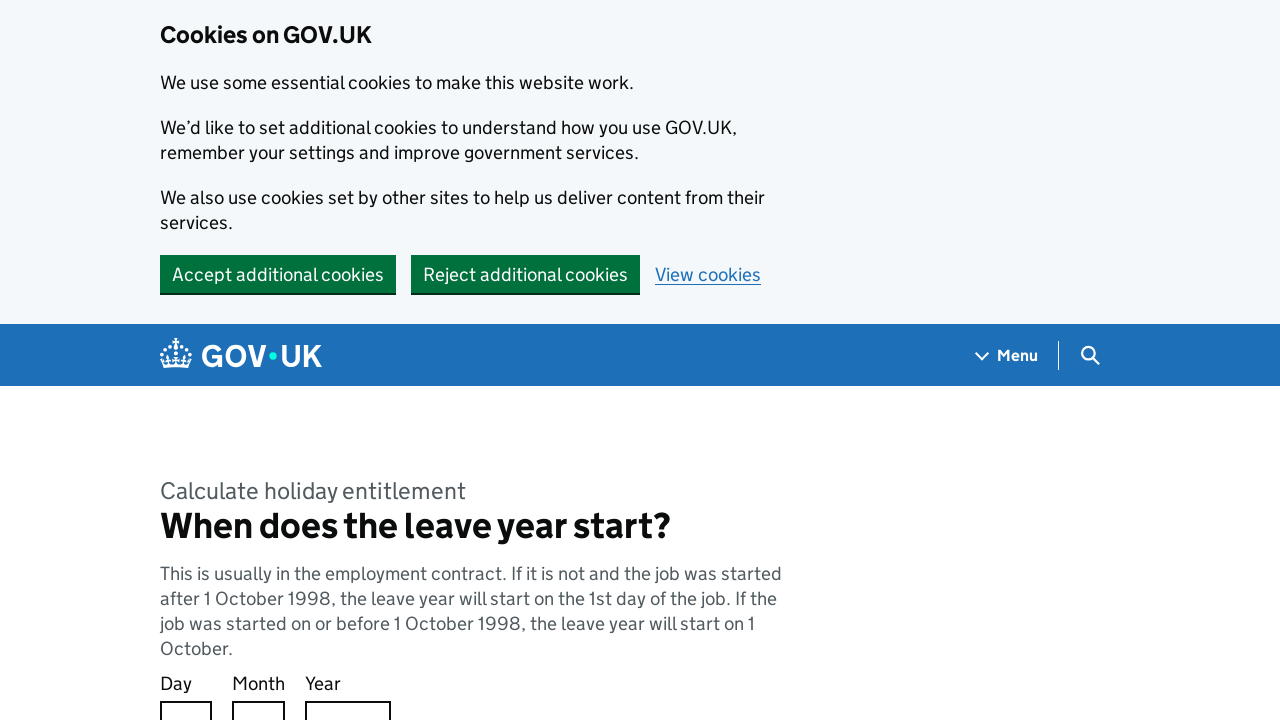

Filled day field with '10' on #response-0
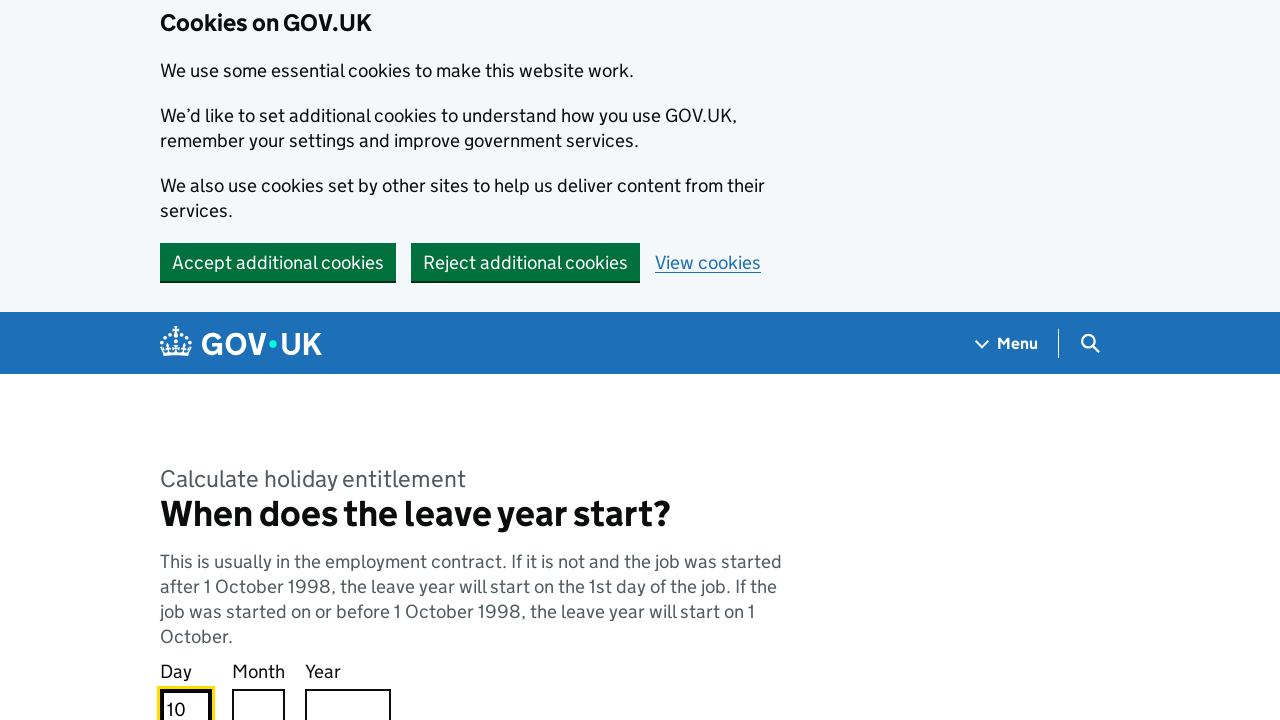

Filled month field with '10' on #response-1
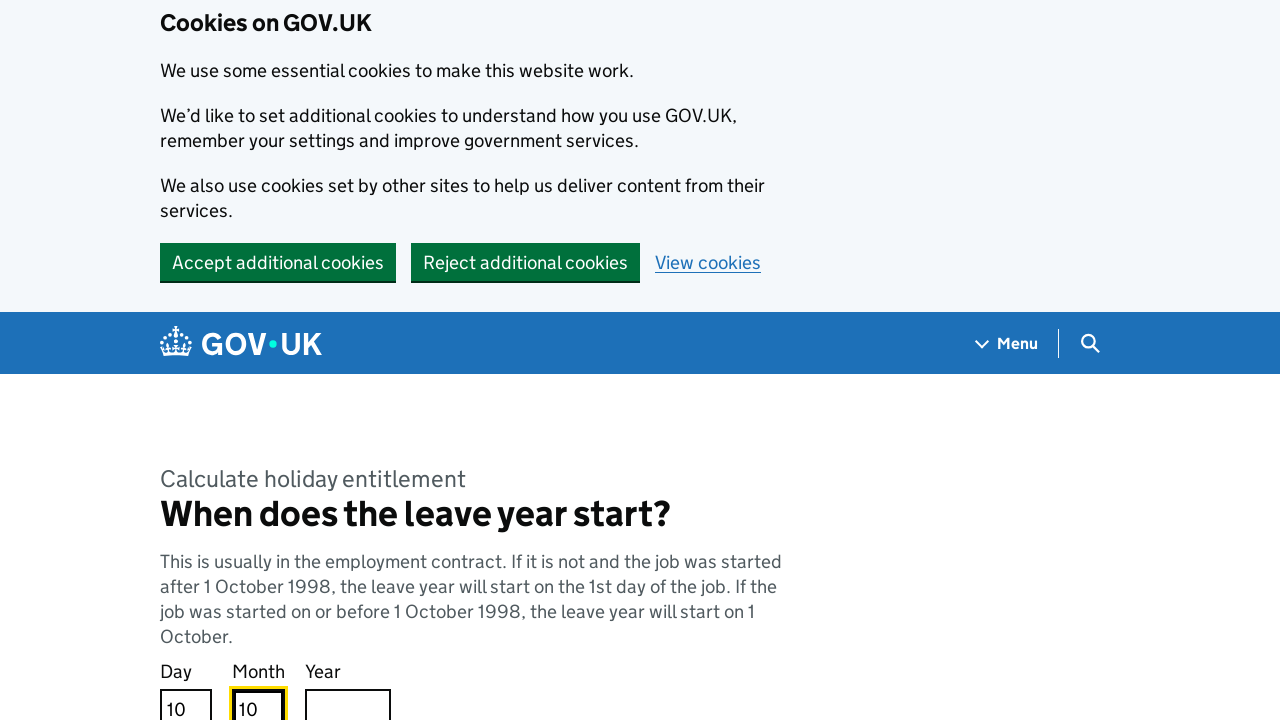

Filled year field with '2026' on #response-2
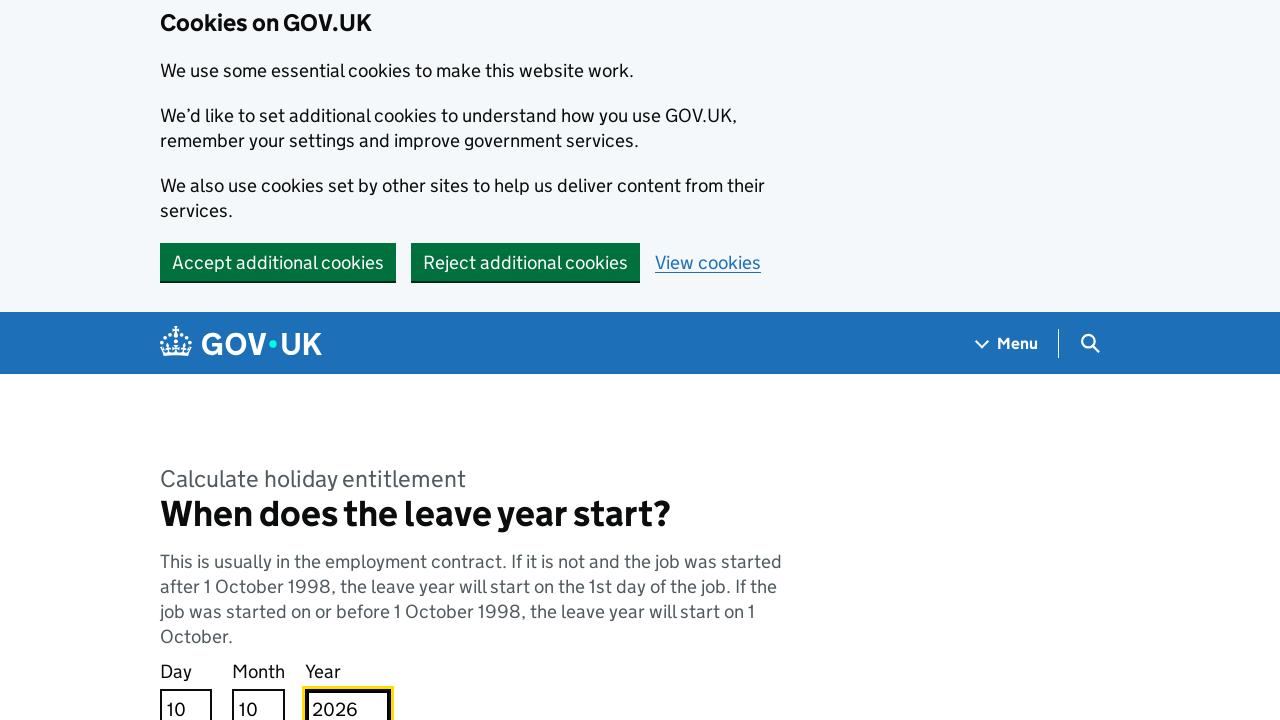

Clicked Continue button to submit leave year start date at (209, 360) on internal:text="Continue"i
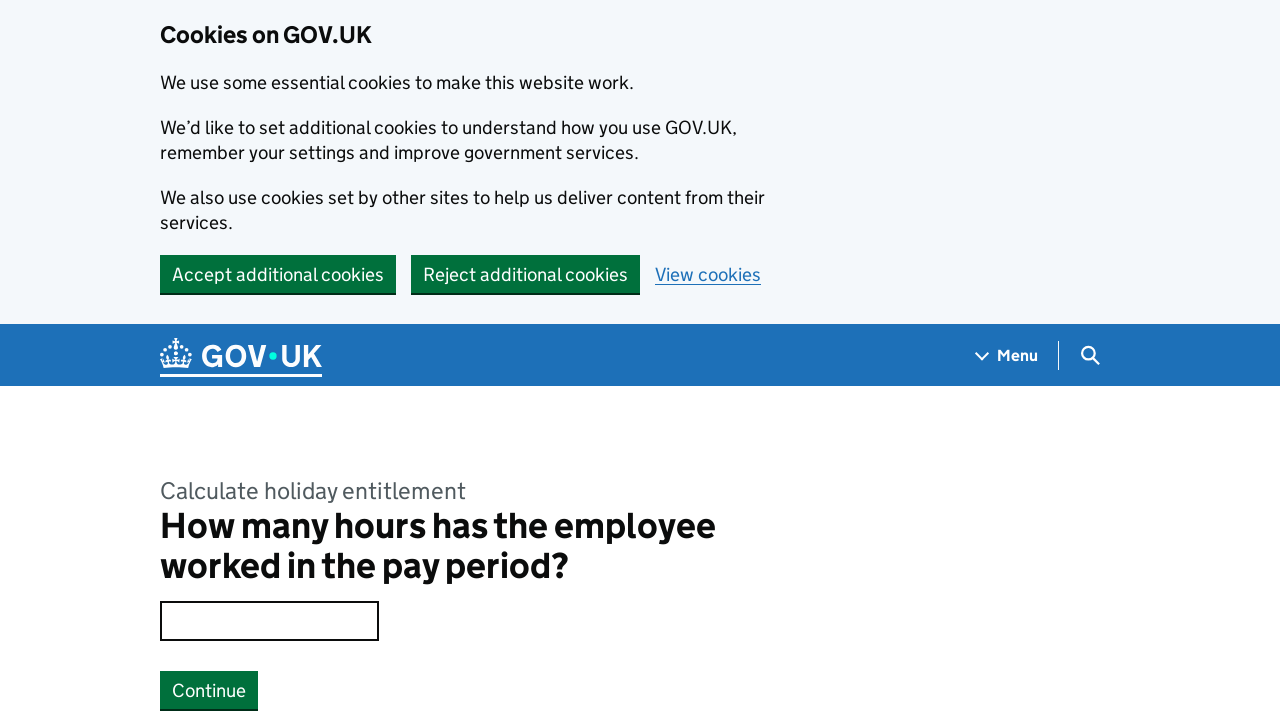

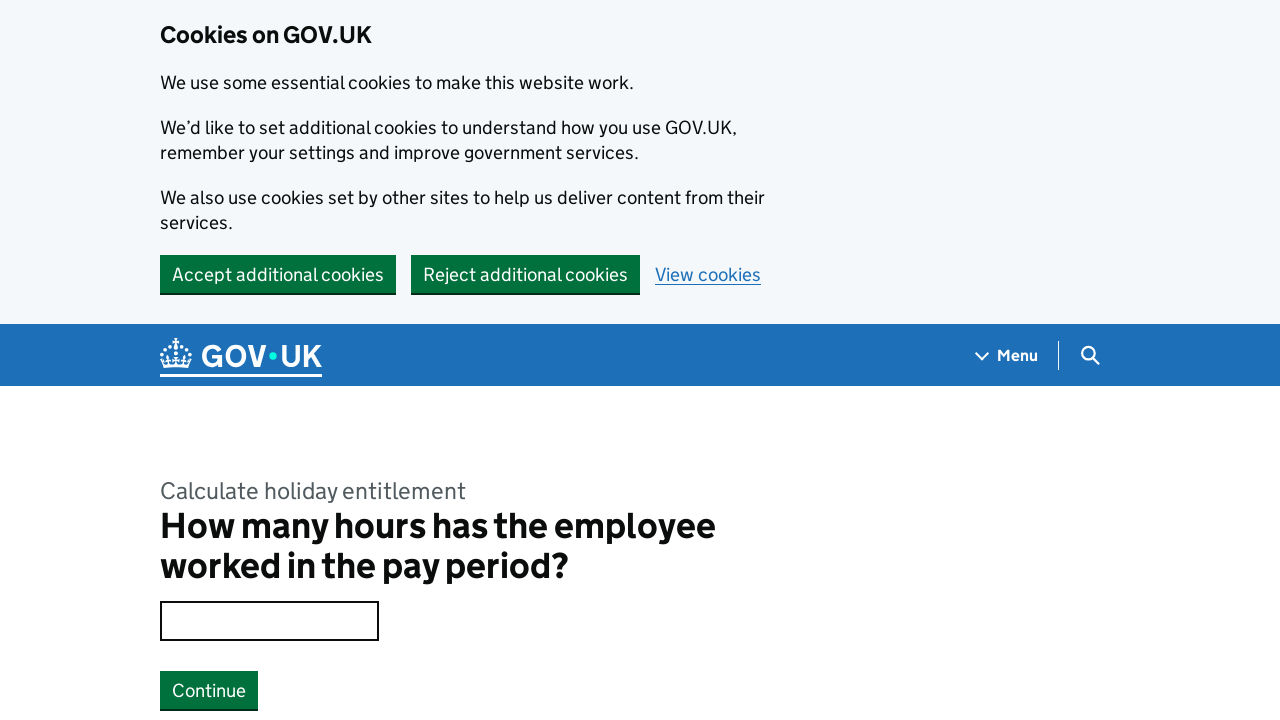